Tests the checkbox and radio button functionality on jQuery UI by selecting a radio button option and checking a checkbox.

Starting URL: https://jqueryui.com/

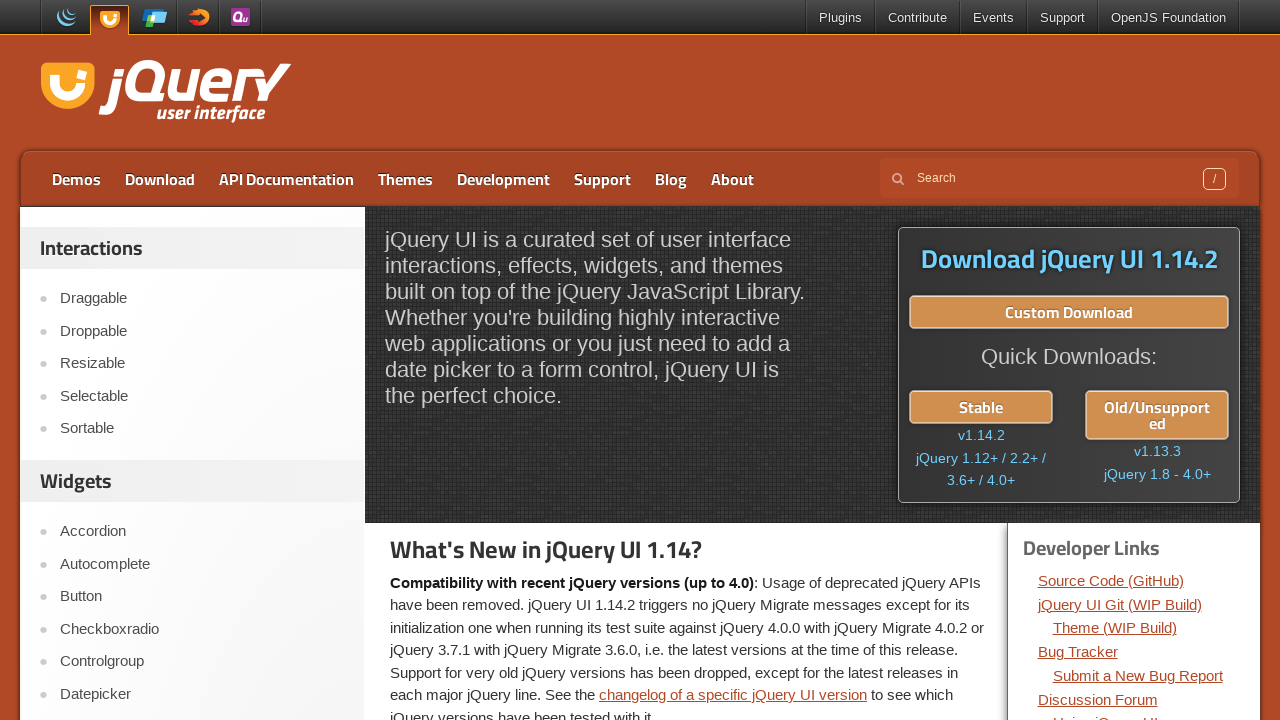

Clicked on the Checkboxradio link at (202, 629) on a:text('Checkboxradio')
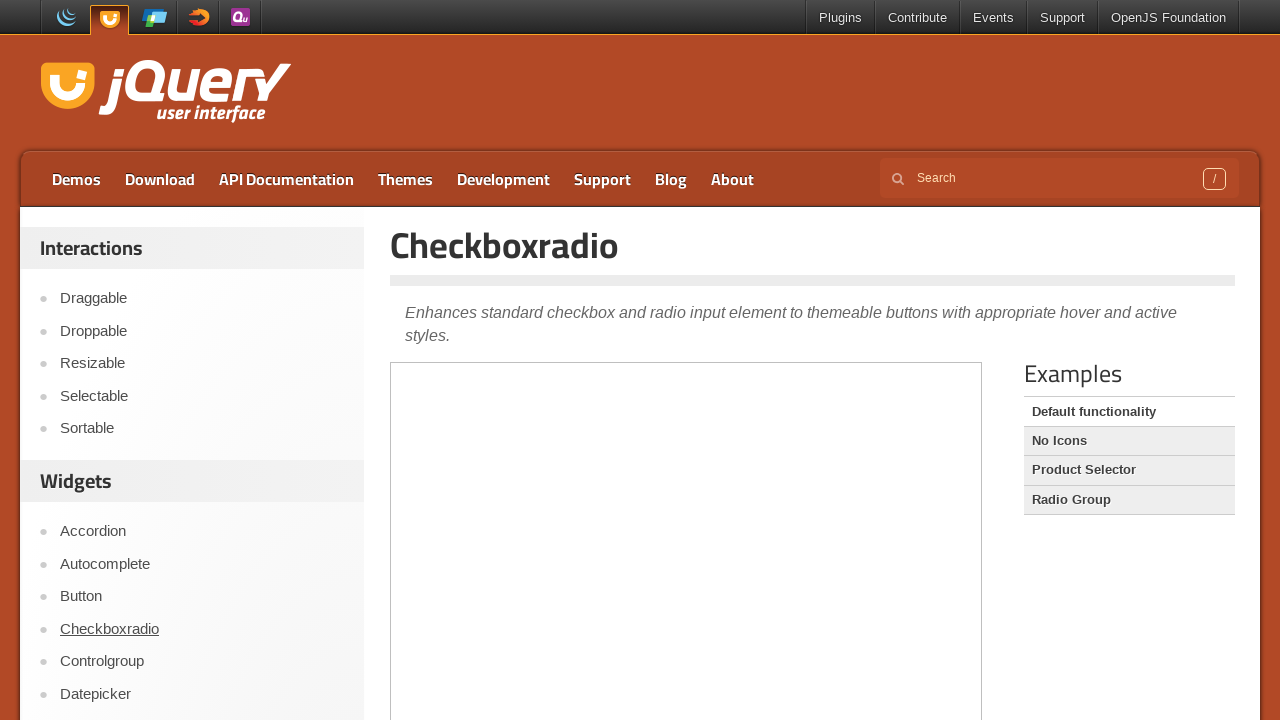

Checkboxradio page loaded and title displayed
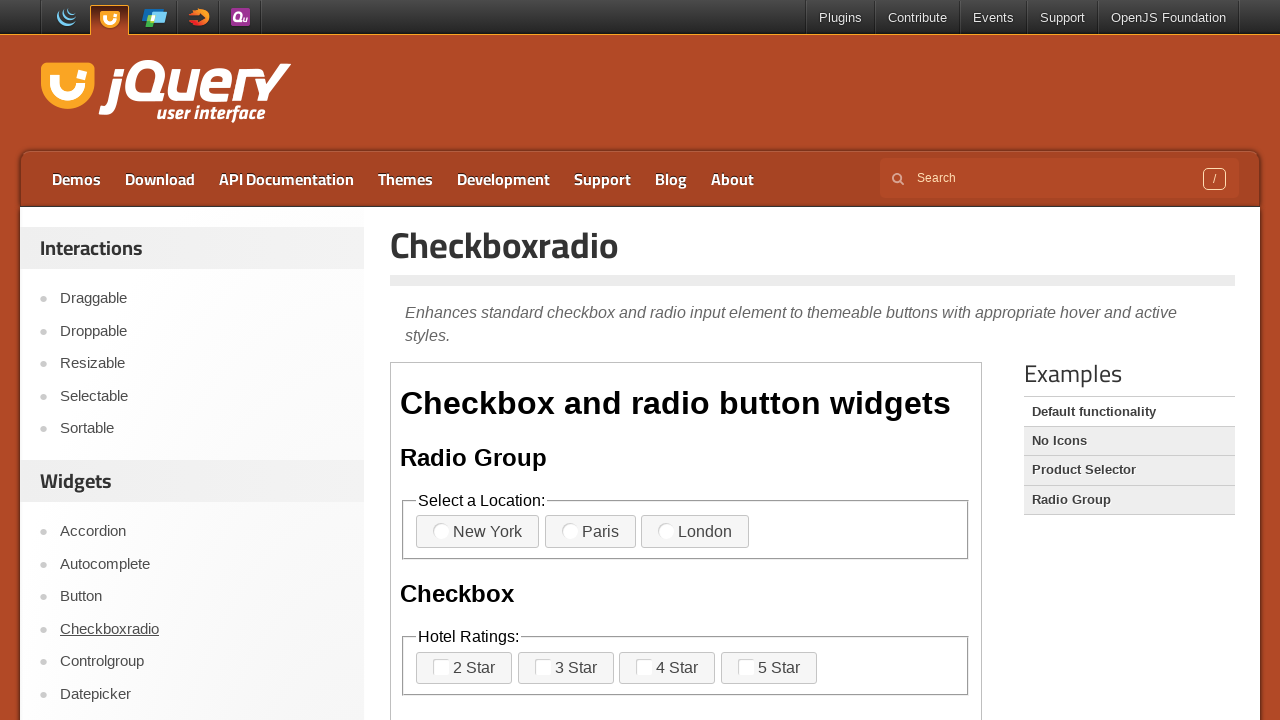

Located the demo iframe
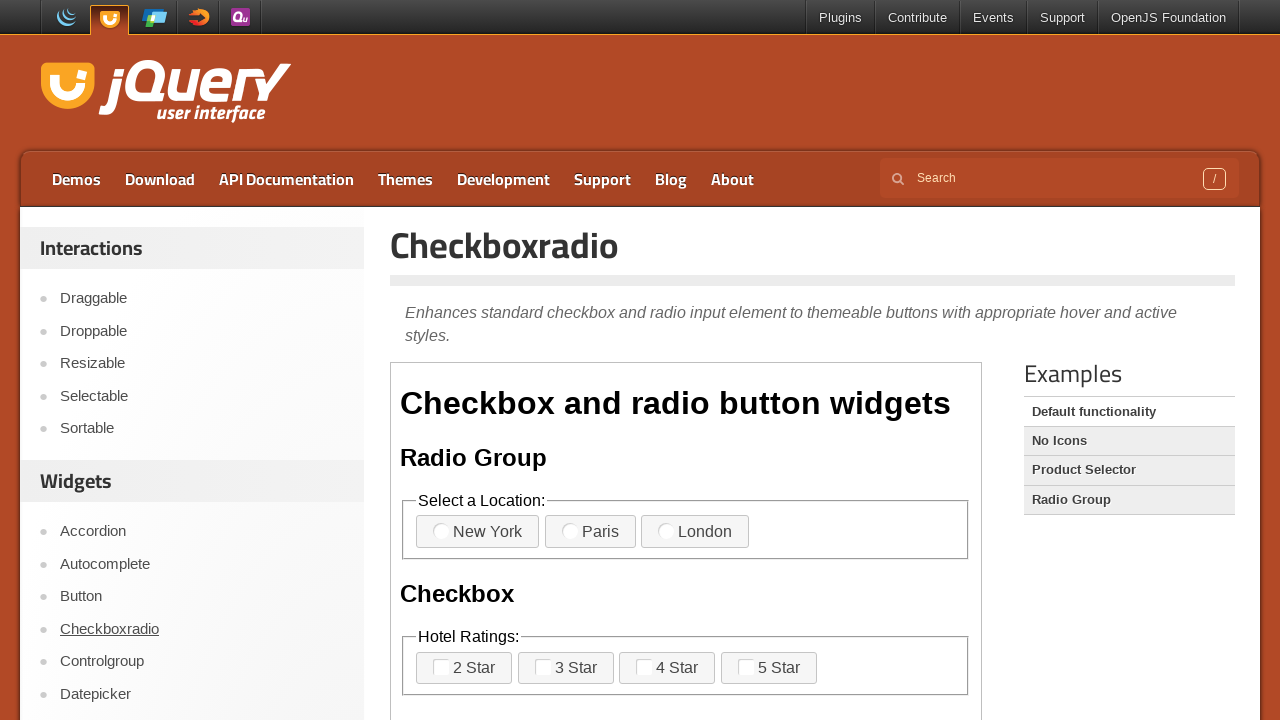

Located the London radio button element
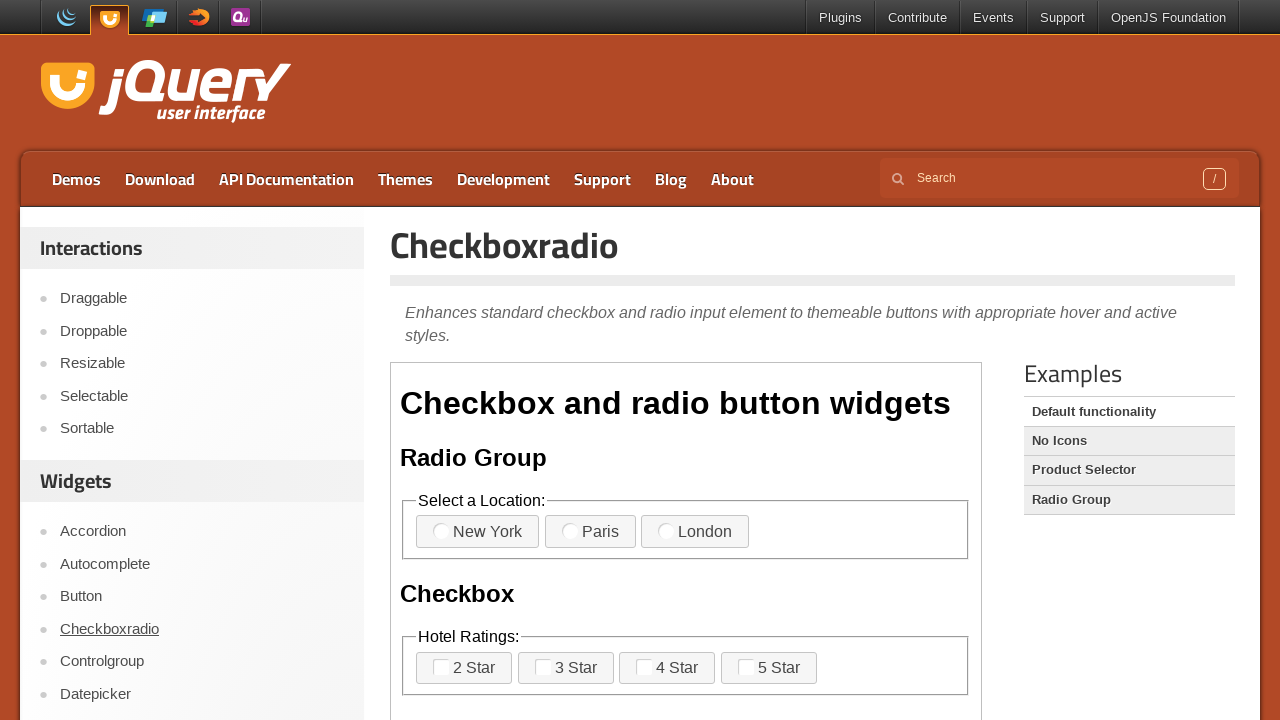

London radio button is visible
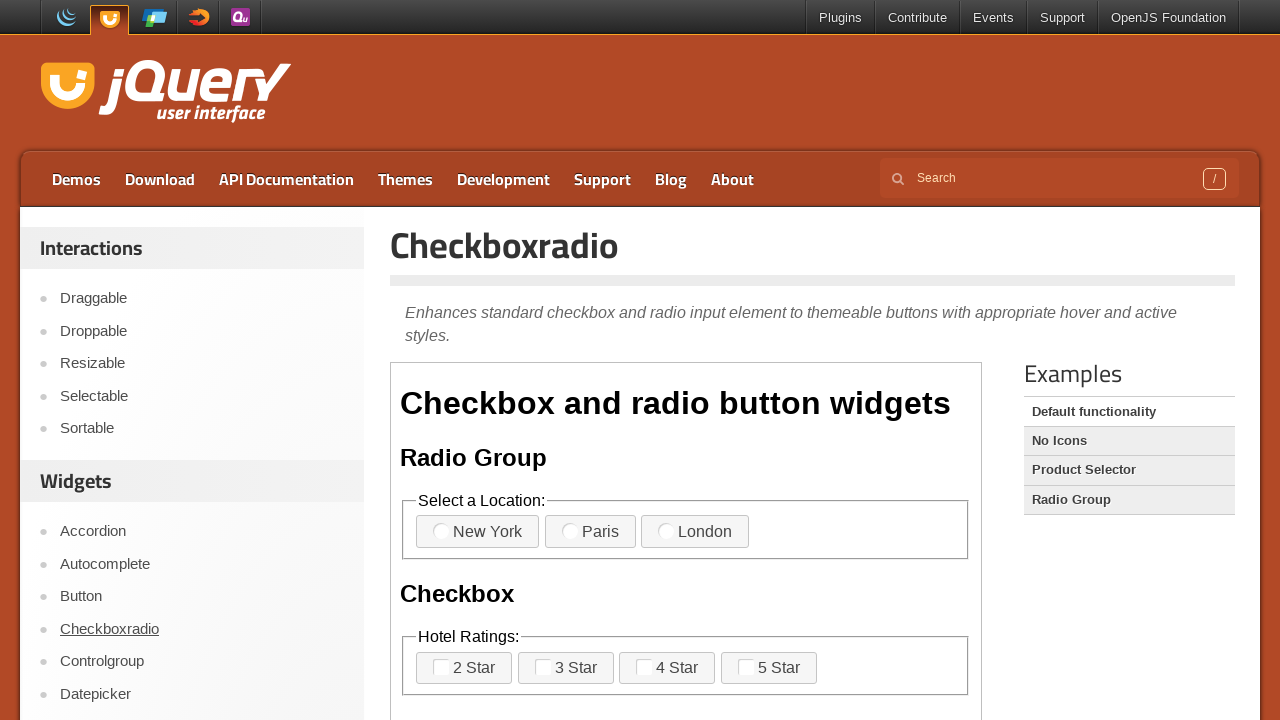

Selected London radio button at (695, 532) on iframe.demo-frame >> internal:control=enter-frame >> label:text('London')
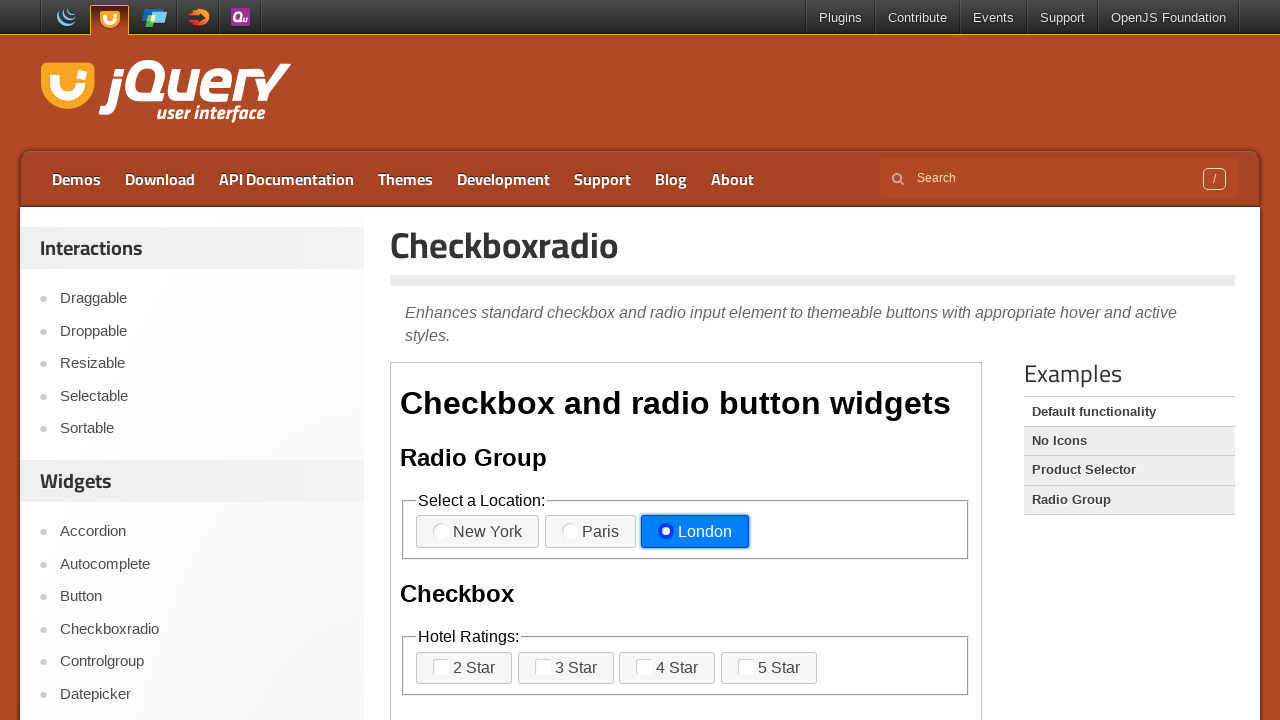

Located the 5 Star checkbox element
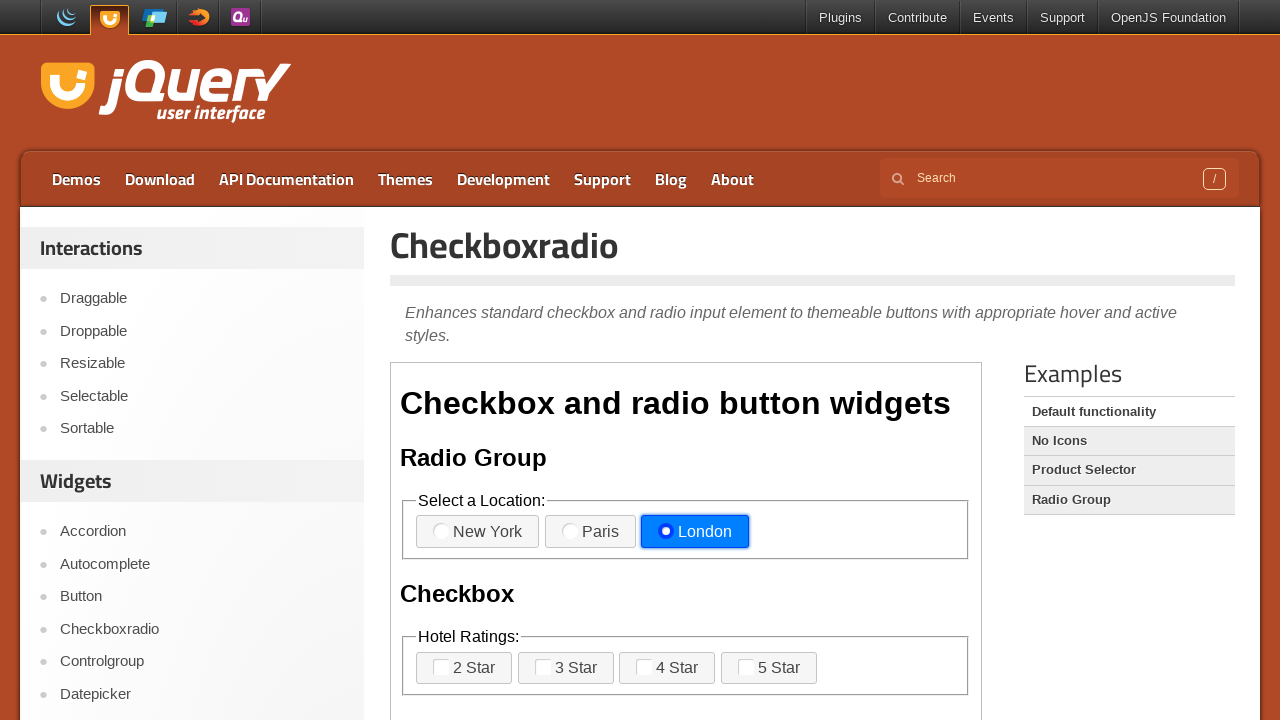

5 Star checkbox is visible
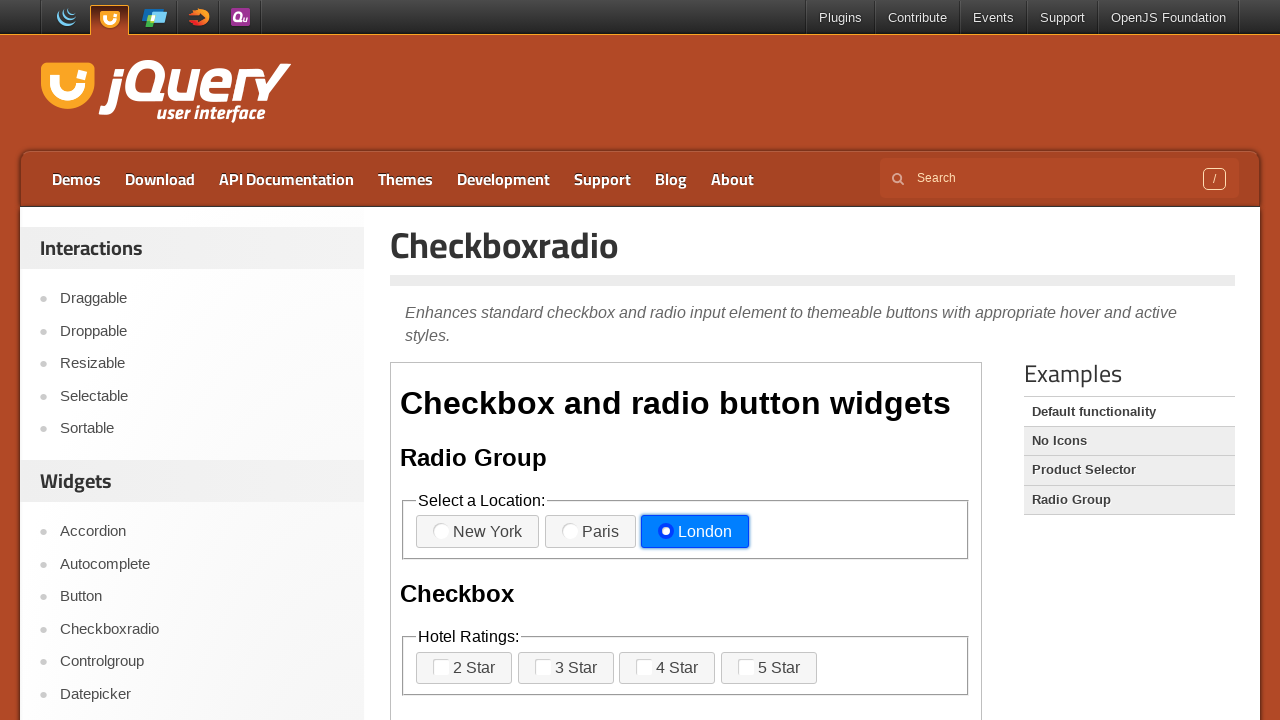

Checked the 5 Star checkbox at (769, 668) on iframe.demo-frame >> internal:control=enter-frame >> label:text('5 Star')
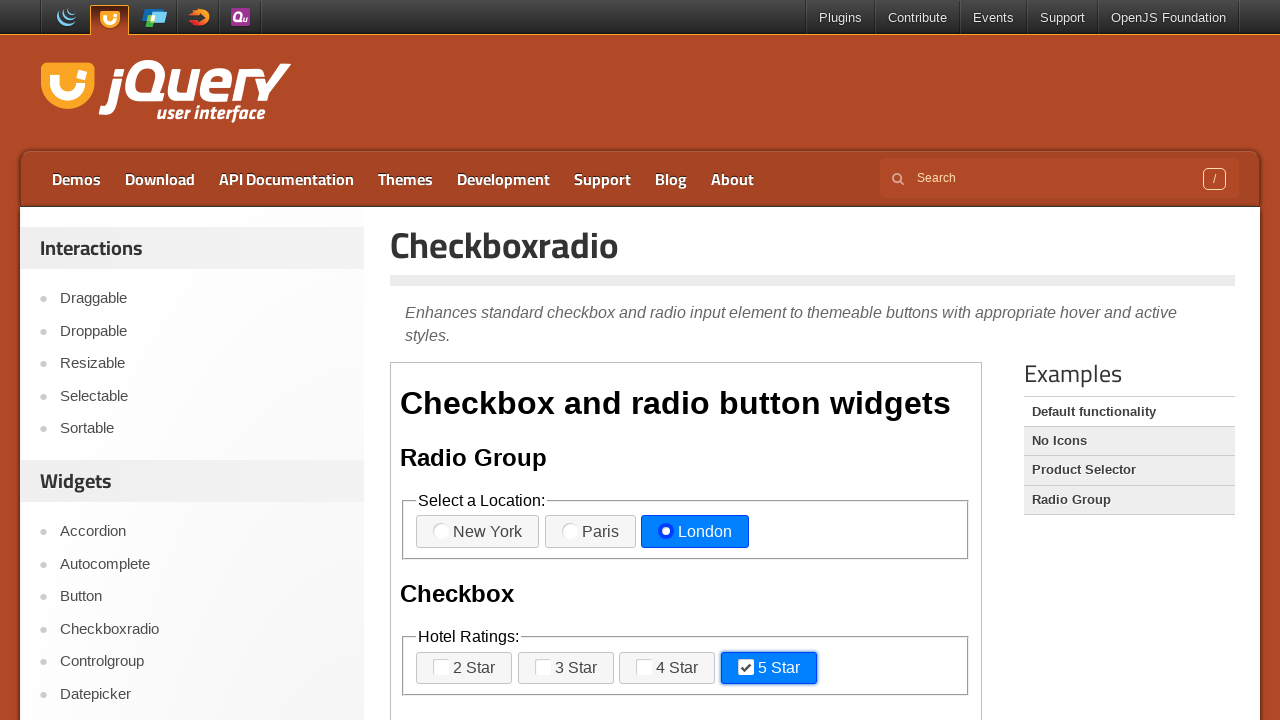

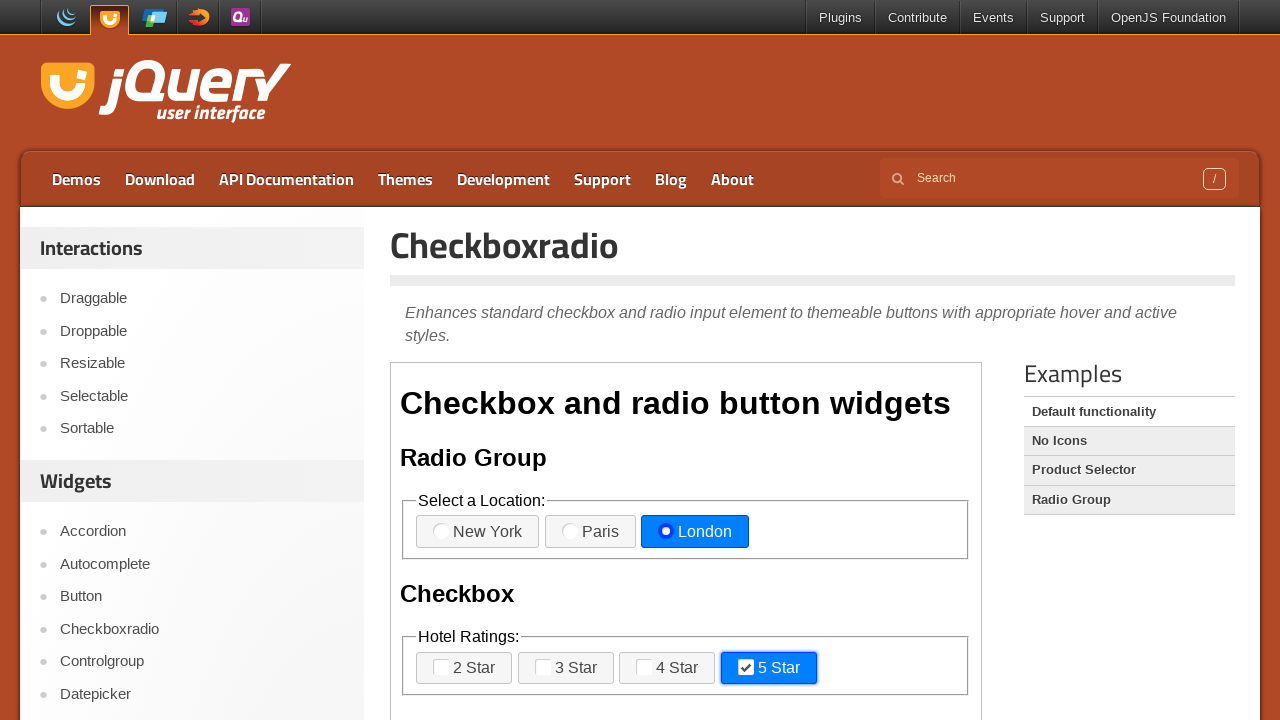